Tests radio button selection functionality by finding all radio buttons with a specific name and clicking the first unselected one

Starting URL: http://www.echoecho.com/htmlforms10.htm

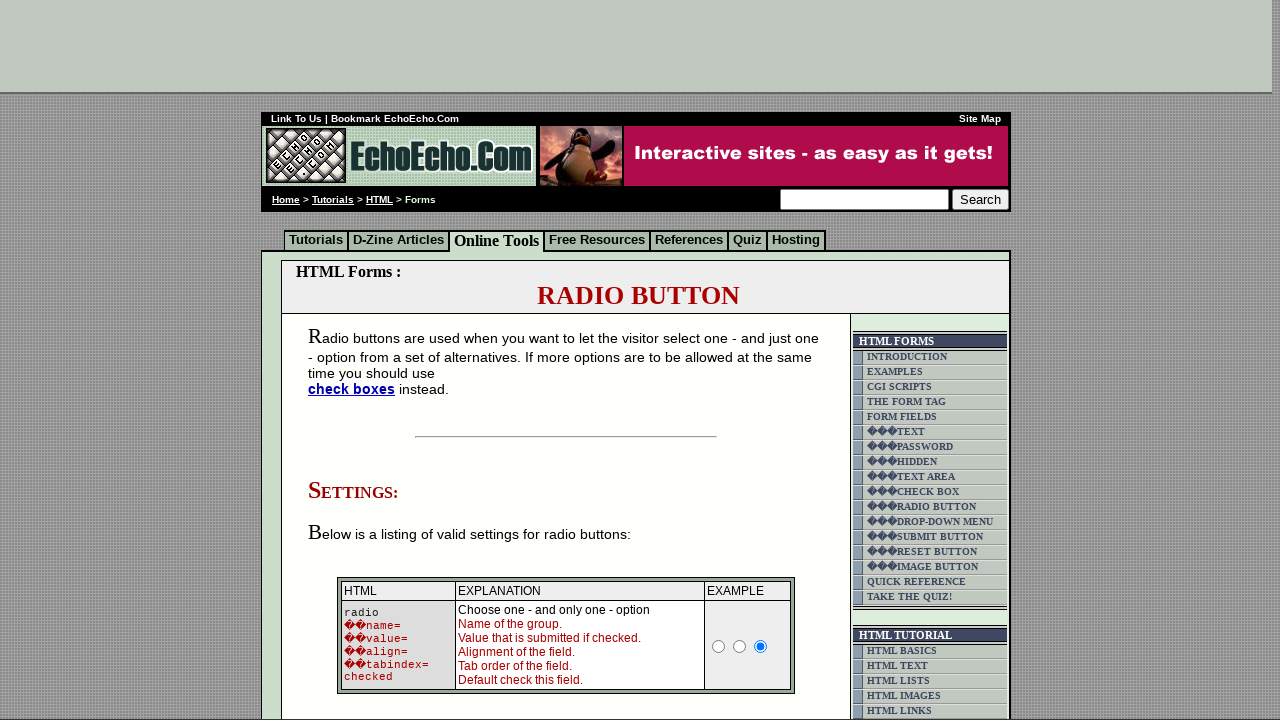

Waited for radio buttons with name 'radio1' to load
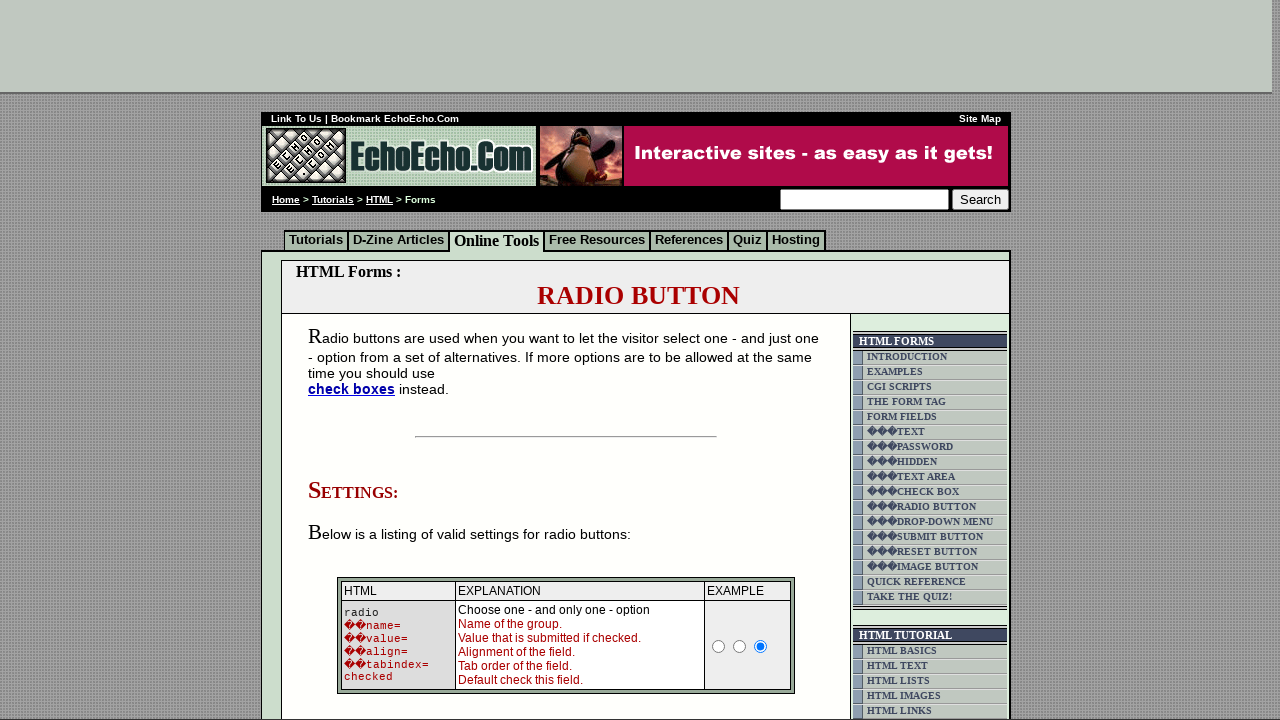

Located all radio buttons with name 'radio1'
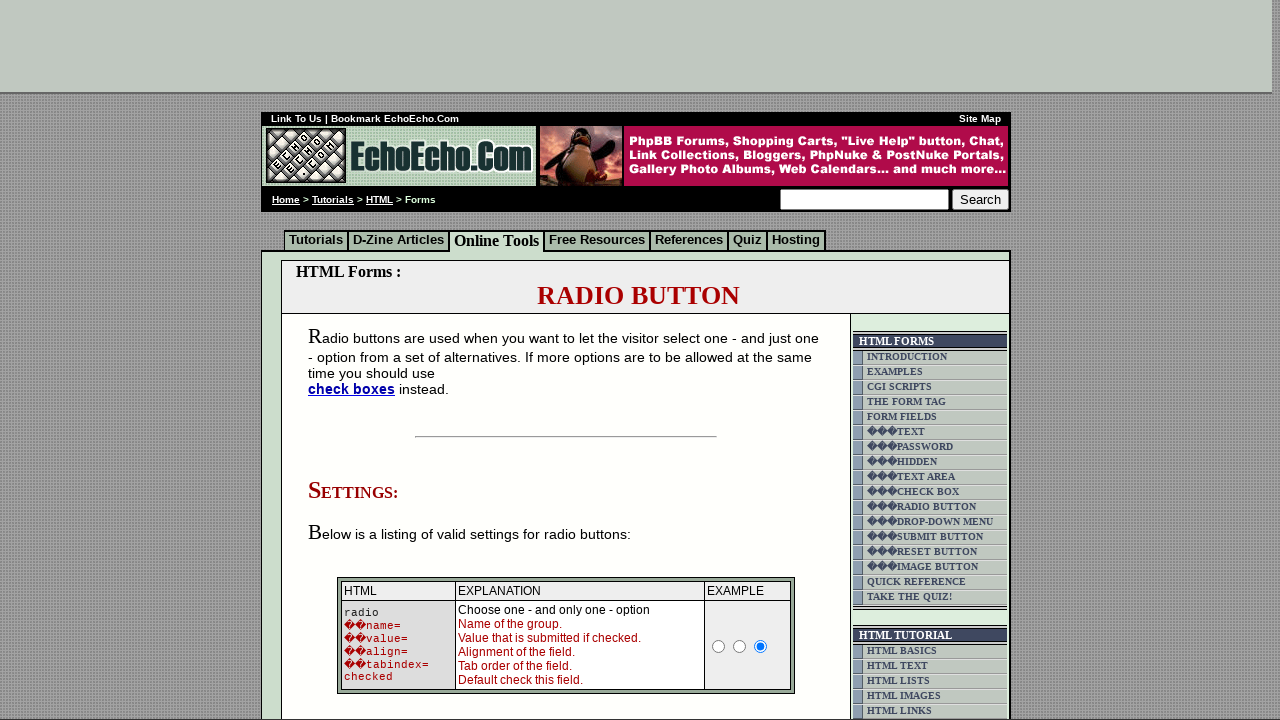

Found 3 radio buttons total
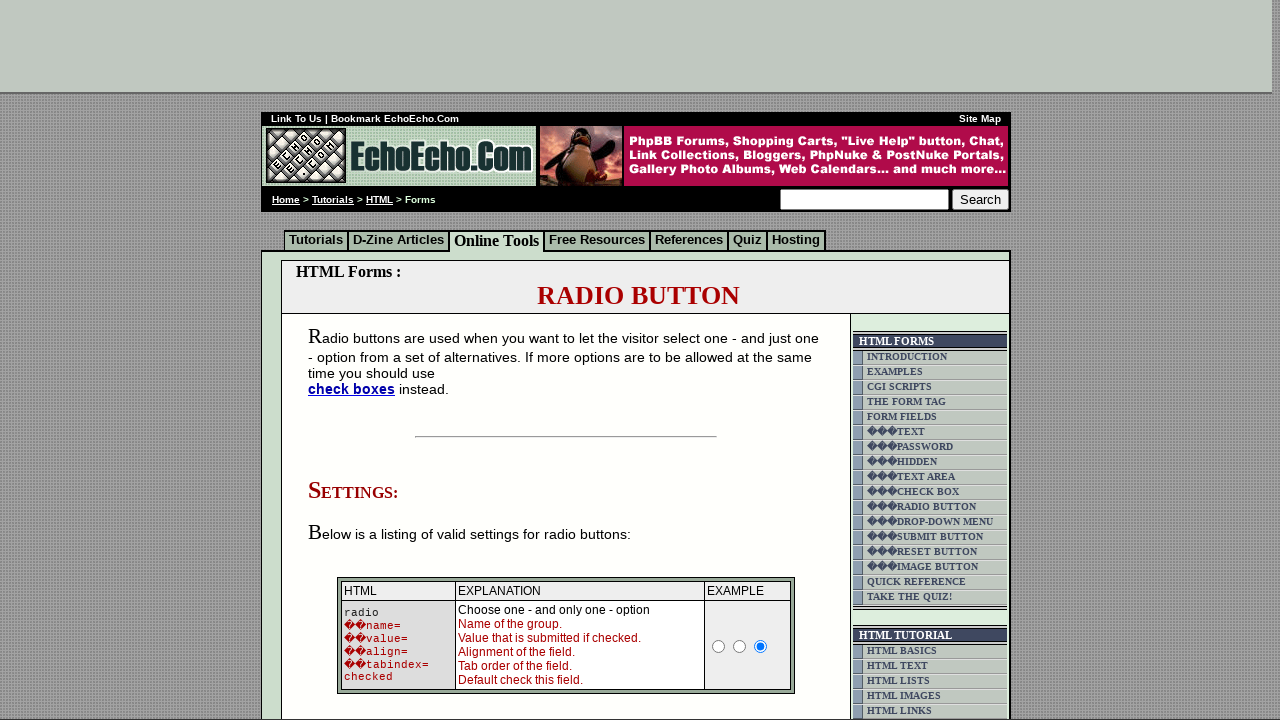

Retrieved radio button at index 0
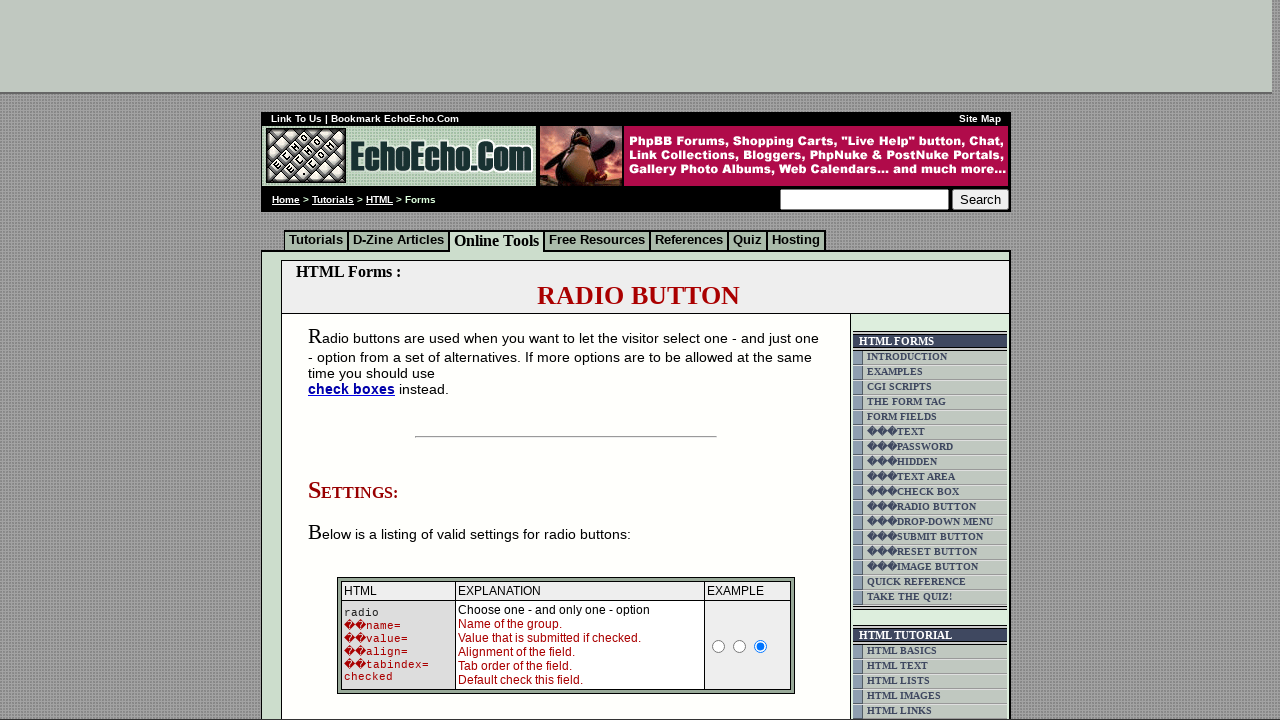

Checked if radio button at index 0 is selected: False
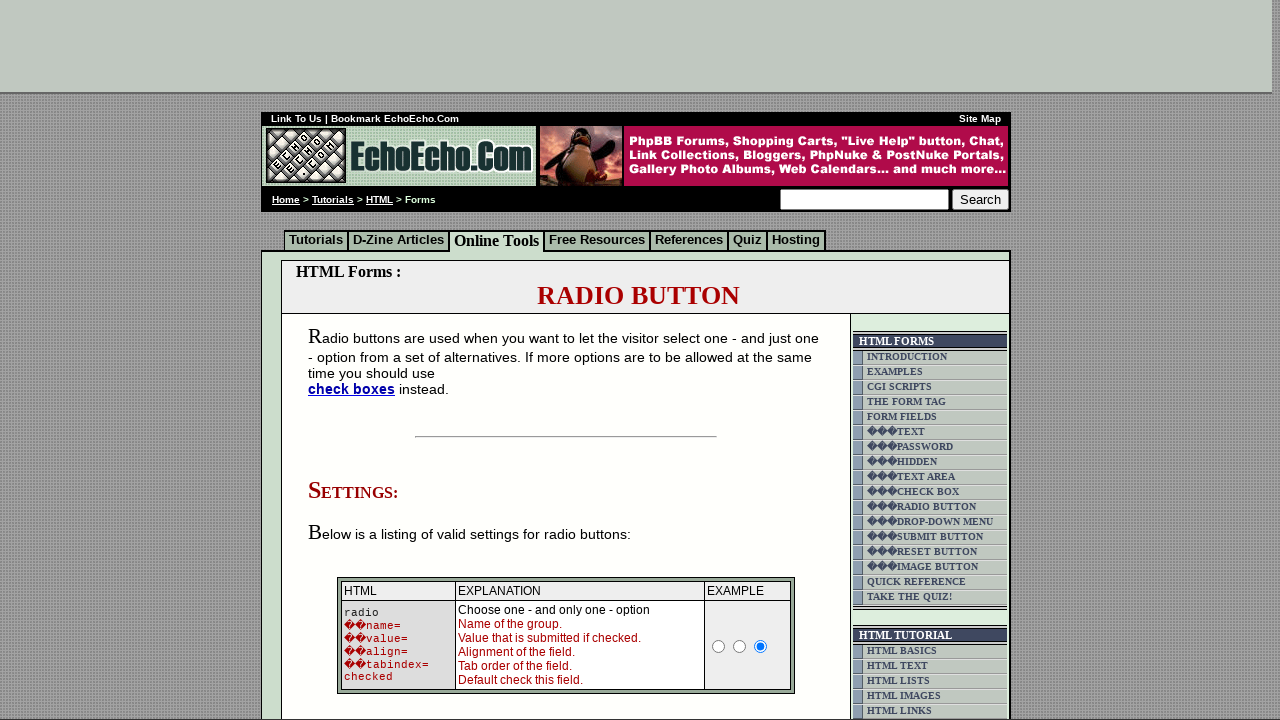

Clicked unselected radio button at index 0 at (719, 646) on input[name='radio1'] >> nth=0
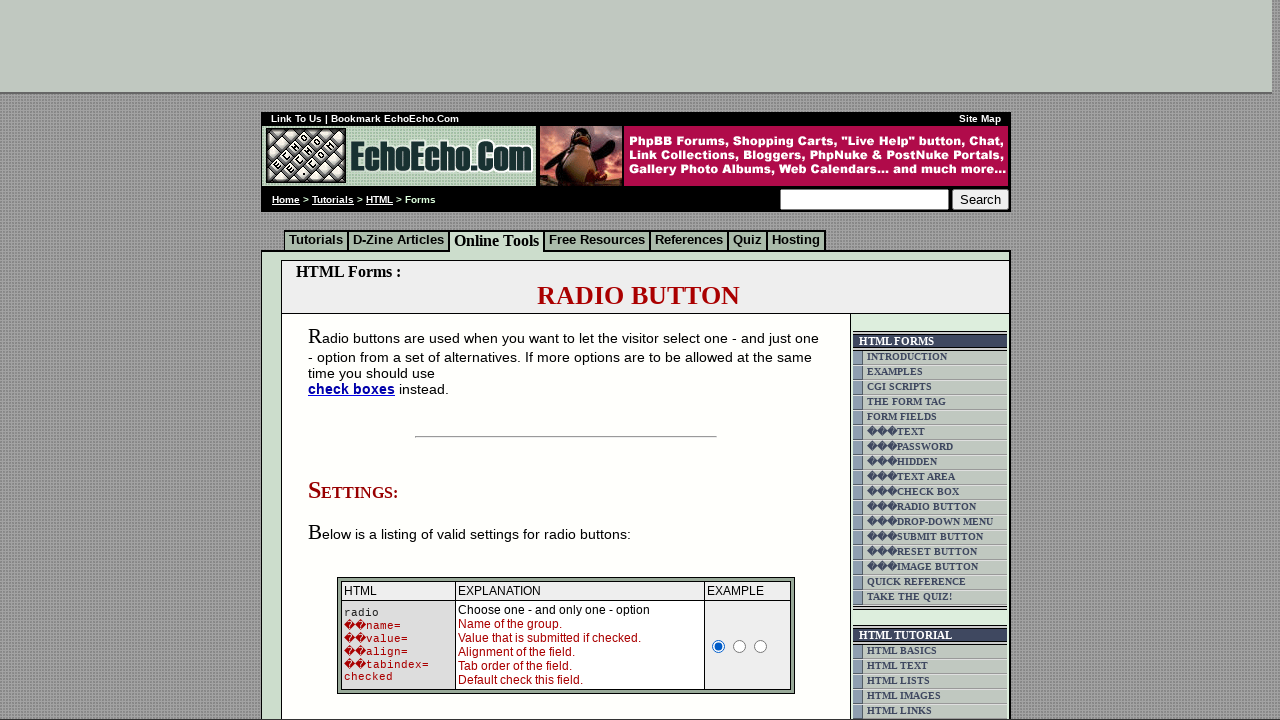

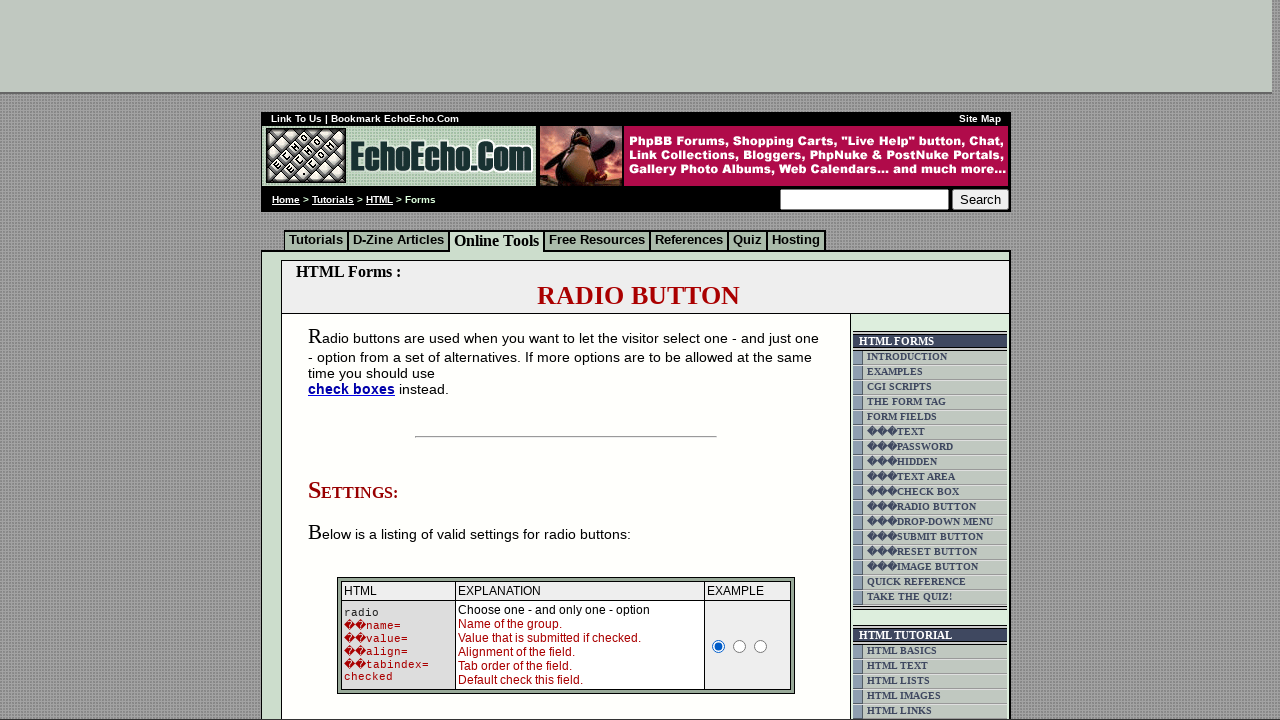